Tests exit intent functionality by moving the mouse cursor outside the viewport area to trigger a modal popup, then verifies the modal with a Close button becomes visible.

Starting URL: https://the-internet.herokuapp.com/exit_intent

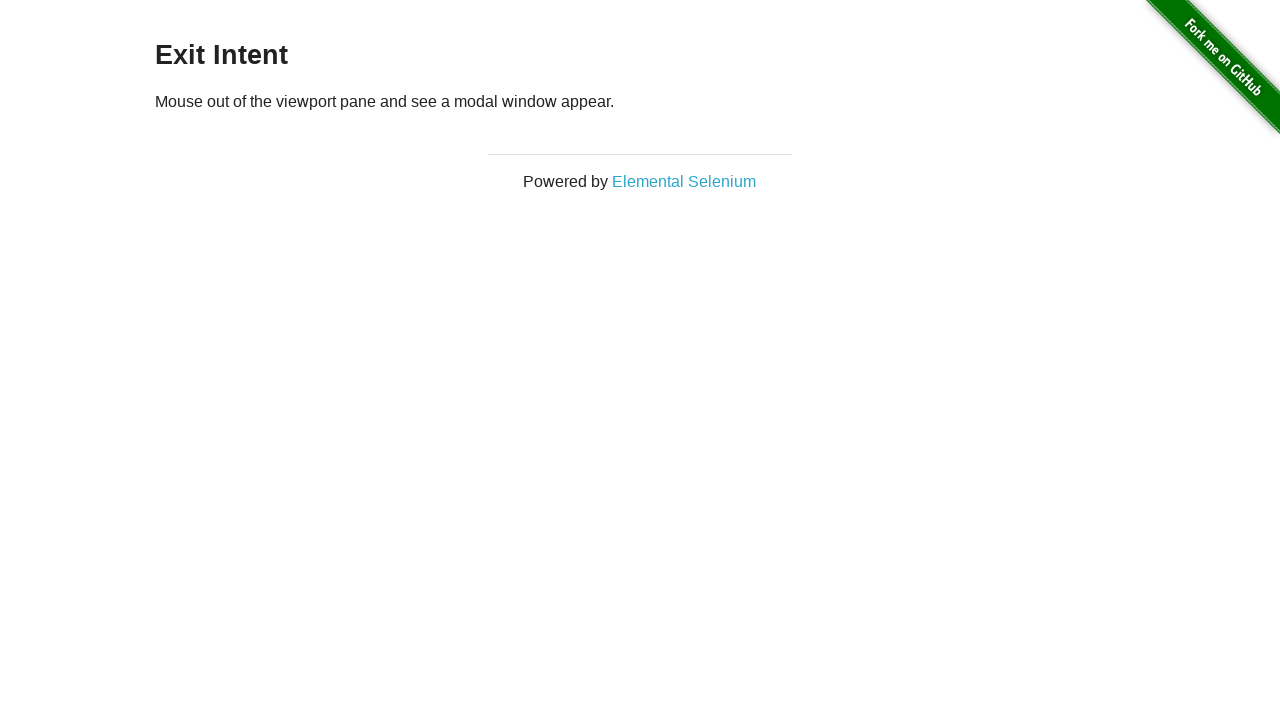

Waited for Exit Intent heading to be visible
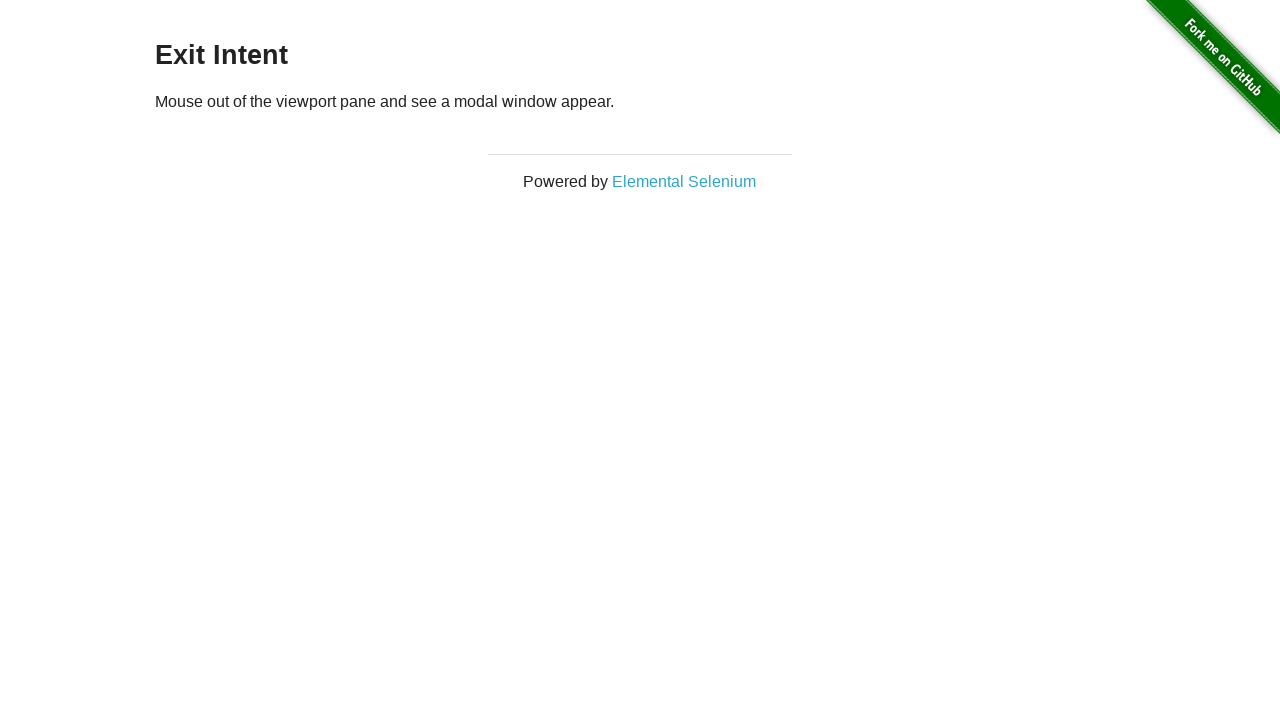

Moved mouse cursor inside the page viewport at (100, 50)
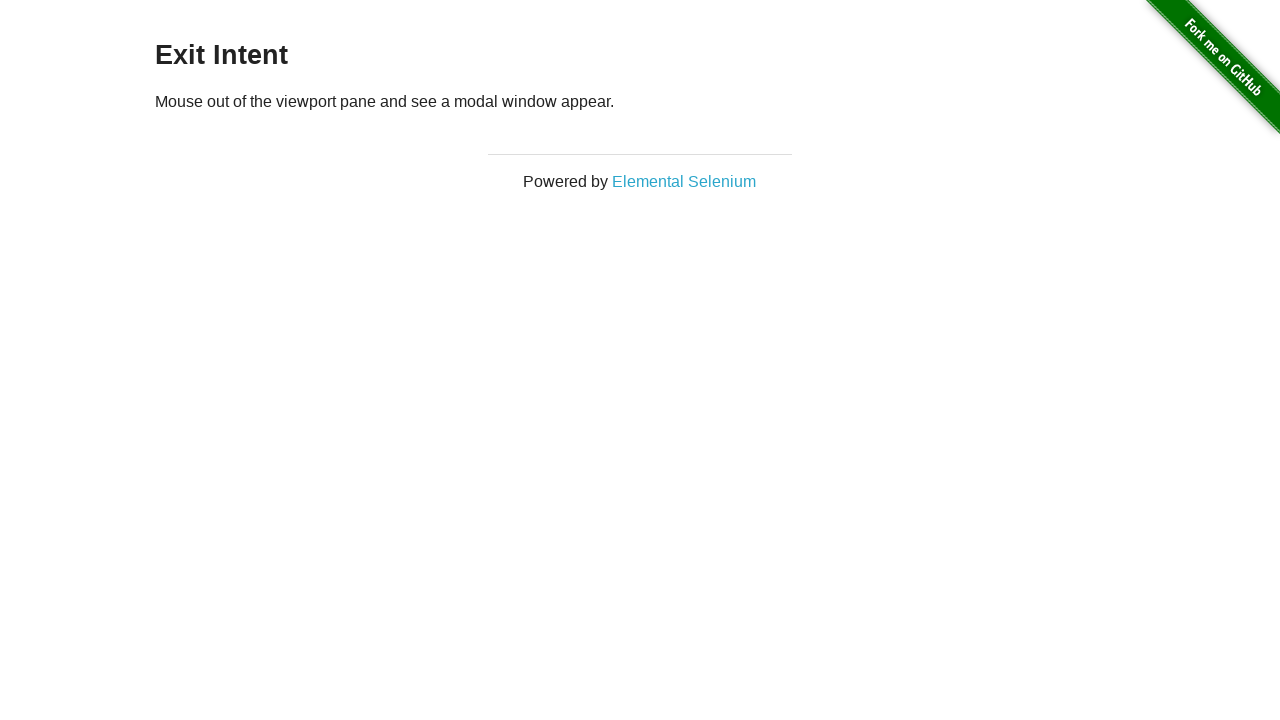

Moved mouse cursor outside viewport upward to trigger exit intent modal at (100, -50)
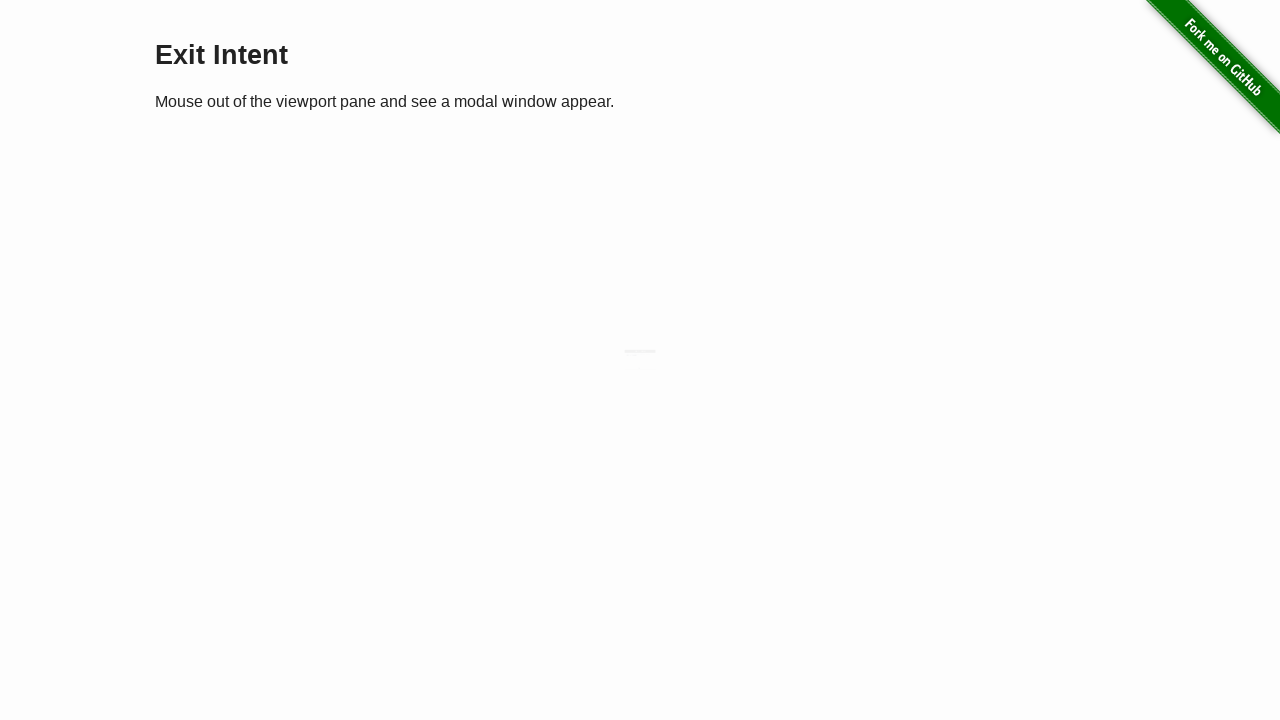

Exit intent modal appeared with Close button visible
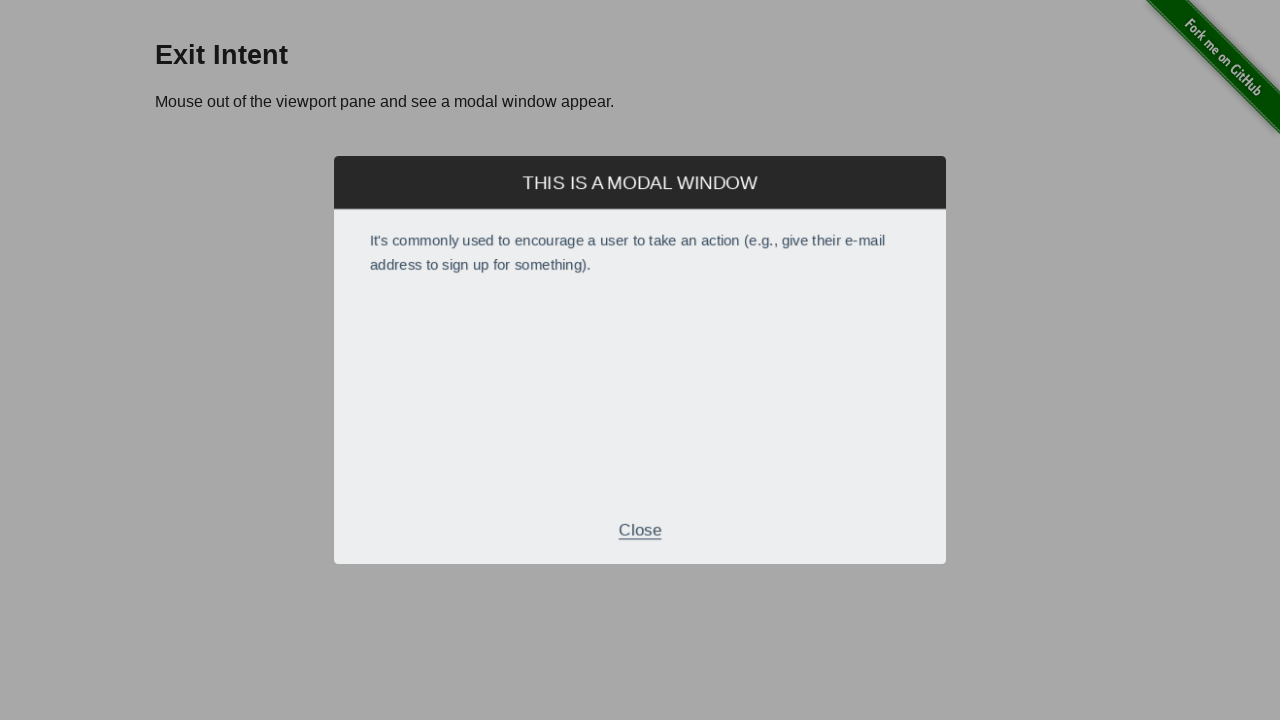

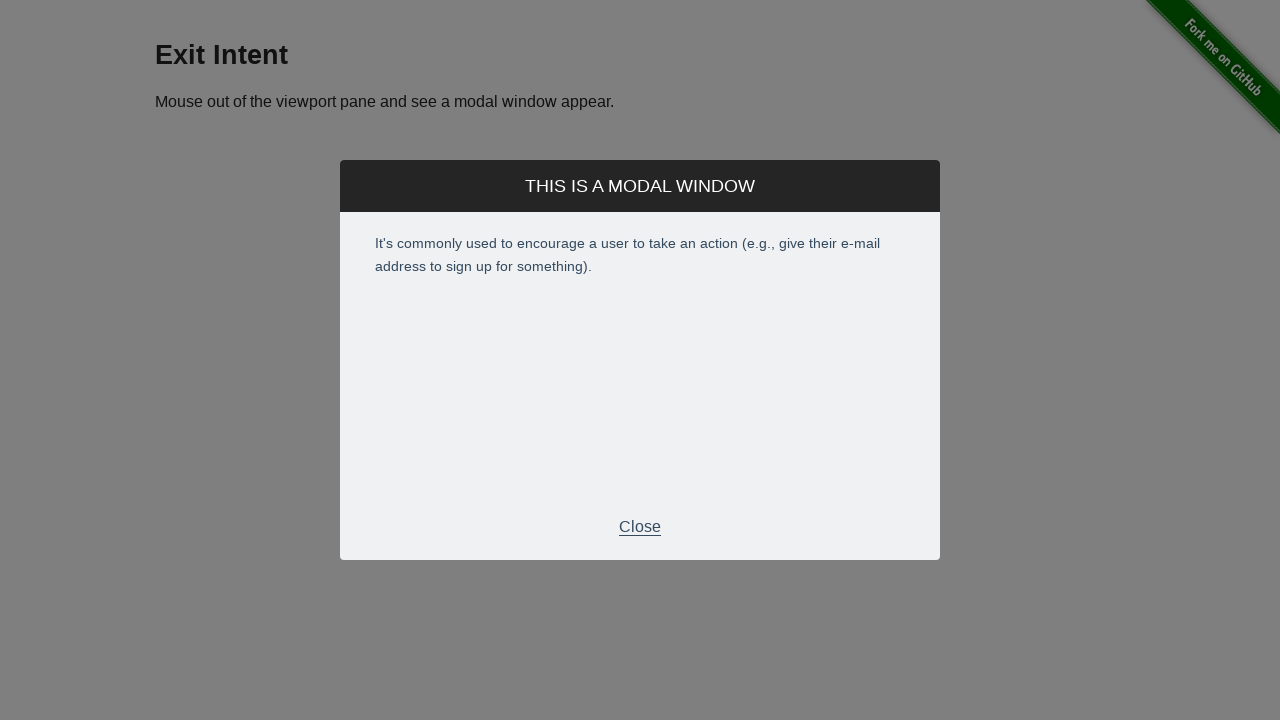